Tests radio button interaction on DemoQA by clicking the "Yes" radio button using JavaScript execution

Starting URL: https://demoqa.com/radio-button

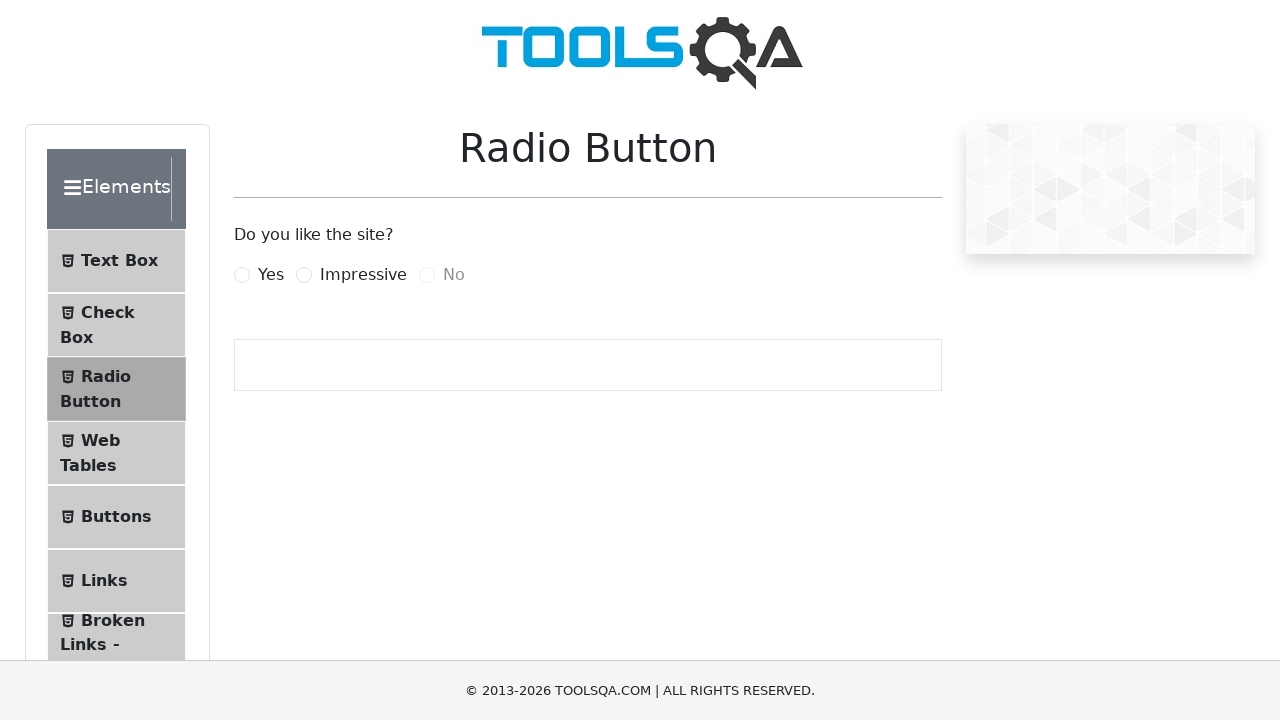

Navigated to DemoQA radio button page
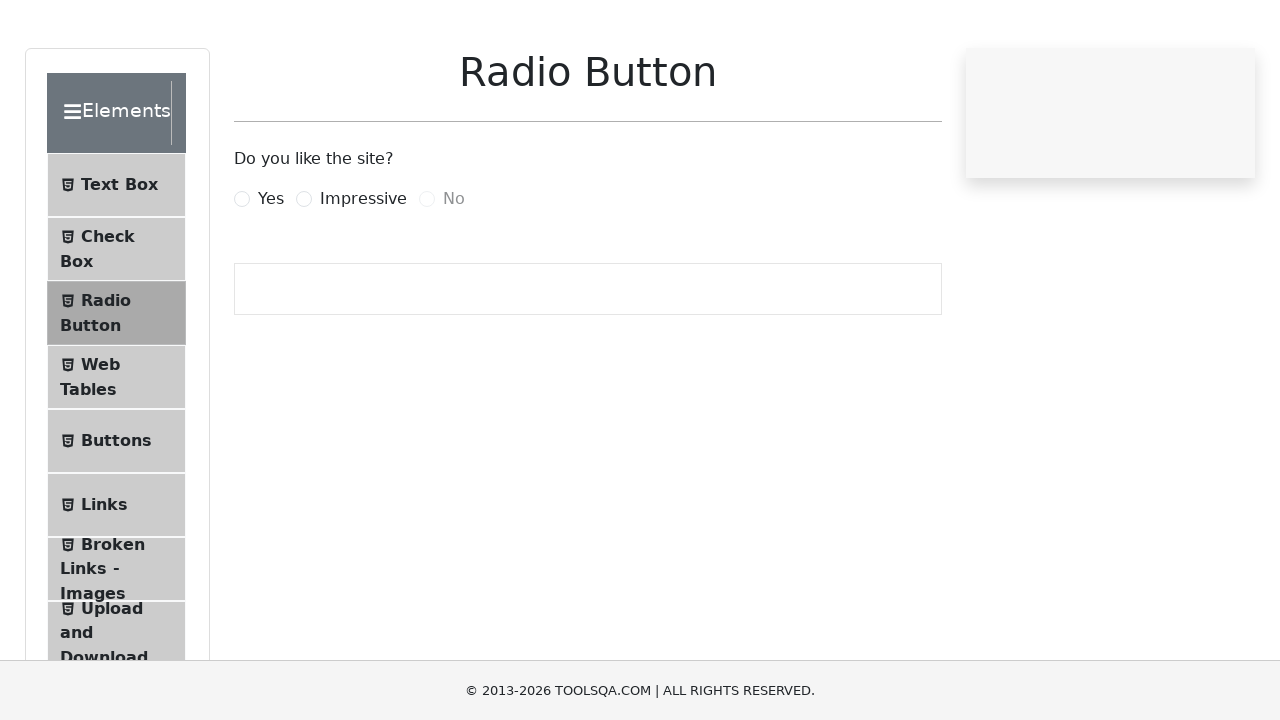

Clicked the 'Yes' radio button at (242, 275) on #yesRadio
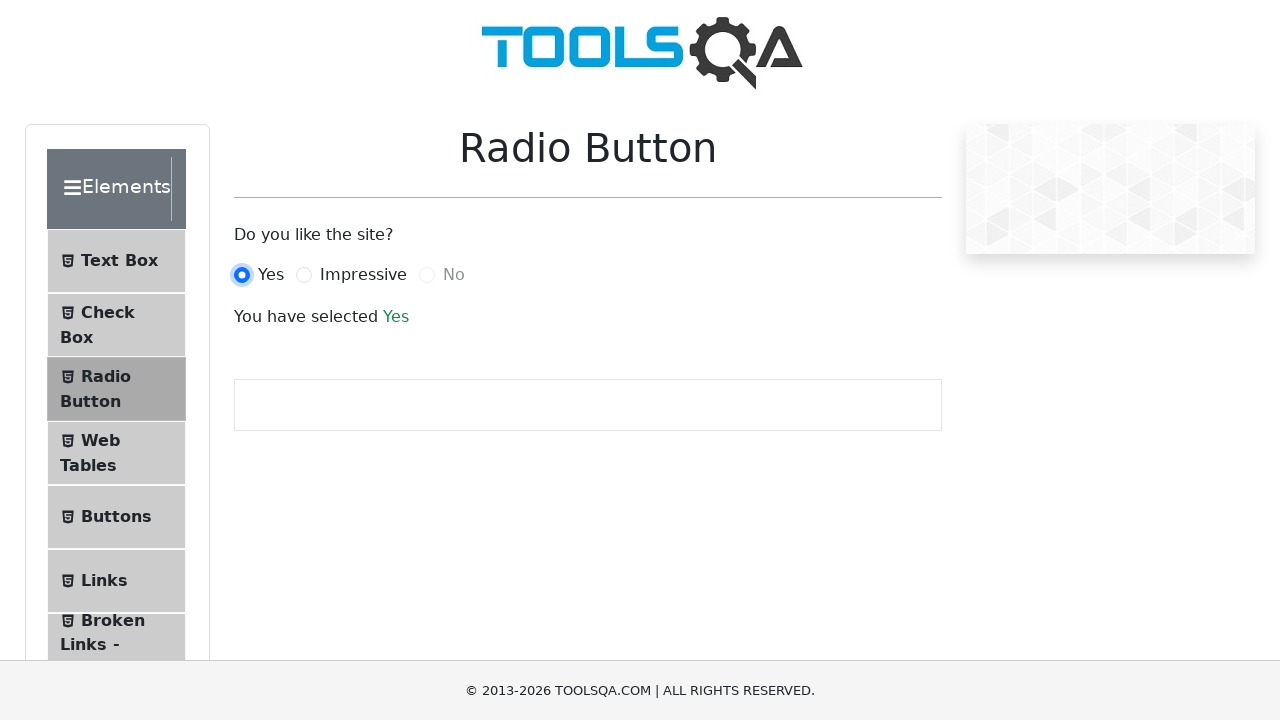

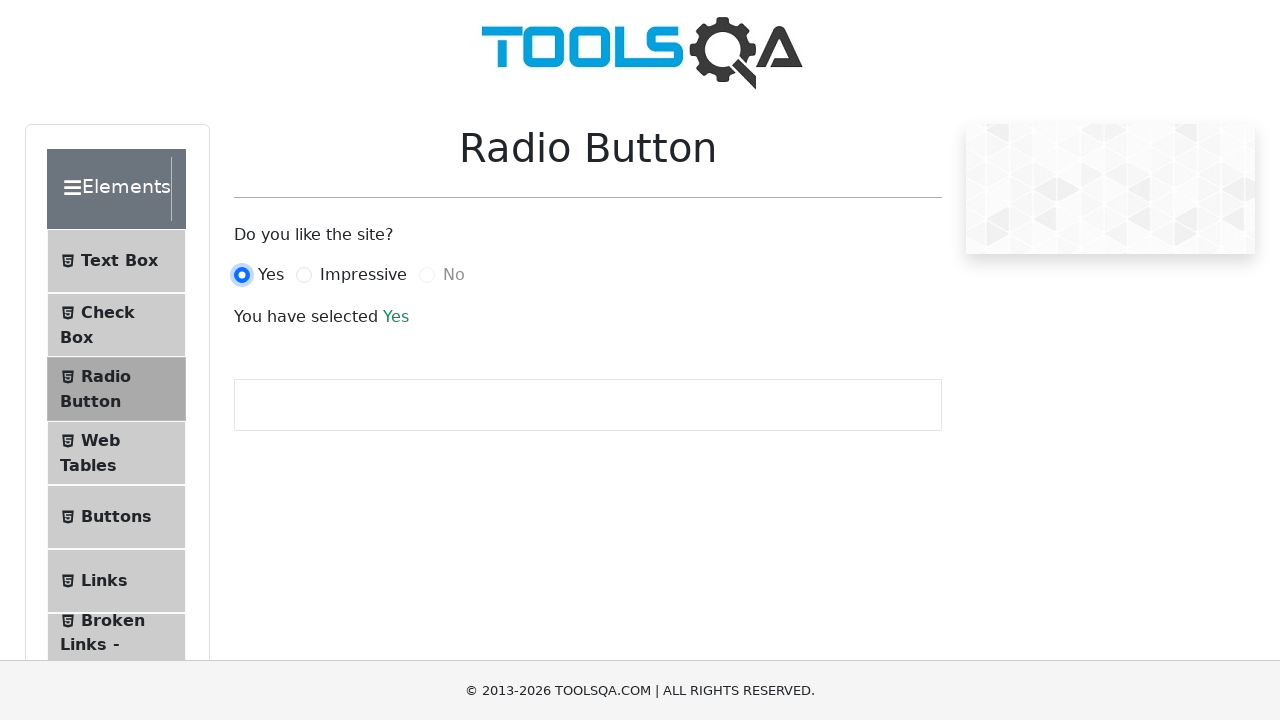